Performs a drag and drop action by offset from a draggable element to a target position

Starting URL: https://crossbrowsertesting.github.io/drag-and-drop

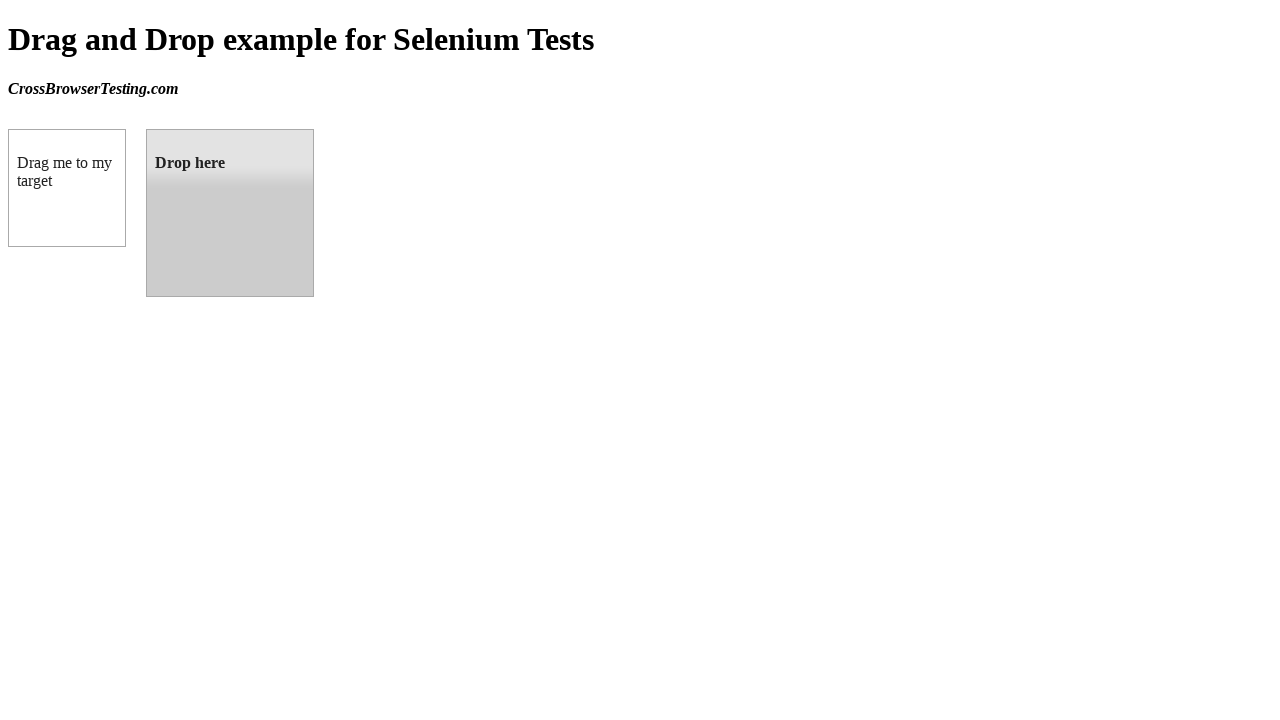

Located draggable element (#draggable)
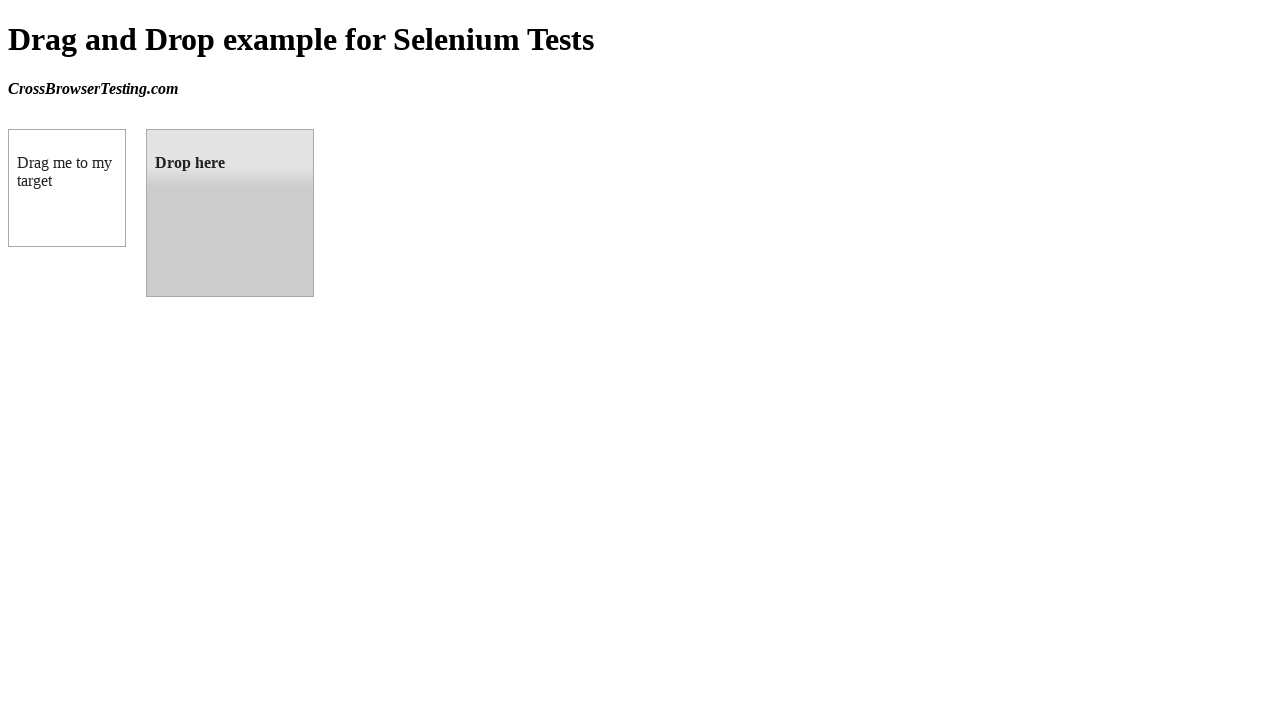

Located droppable target element (#droppable)
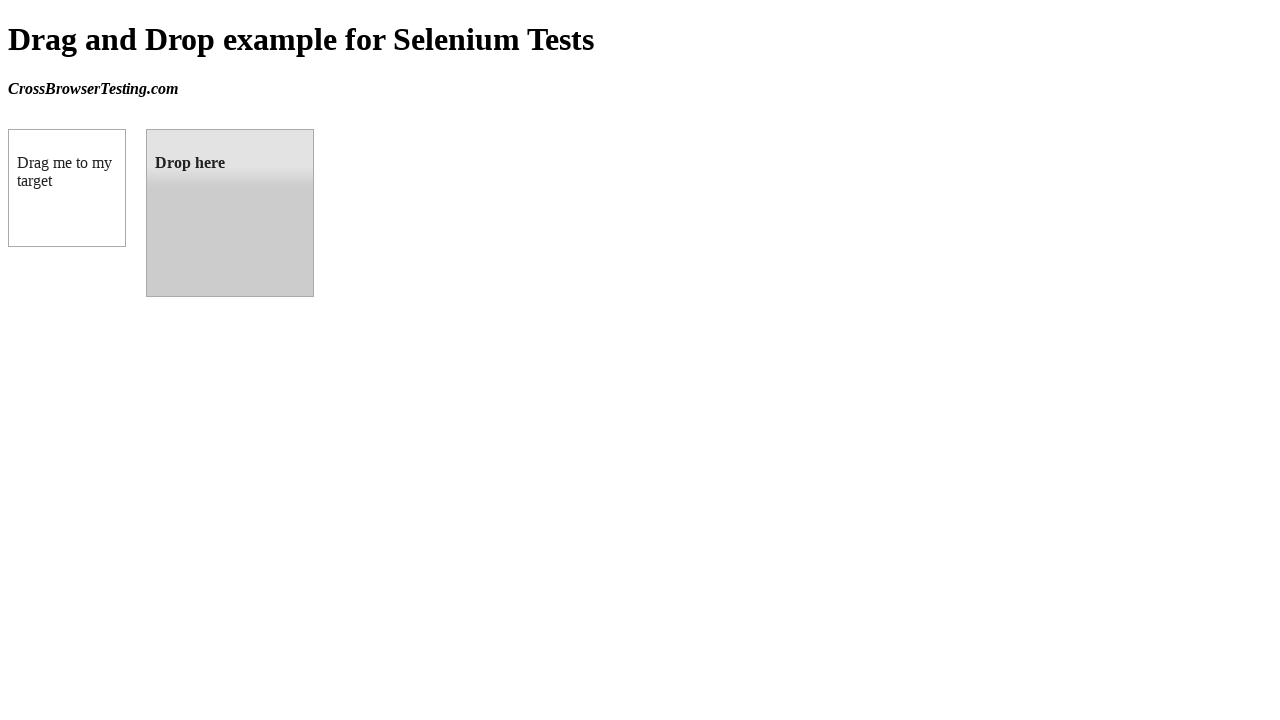

Retrieved bounding box of target element
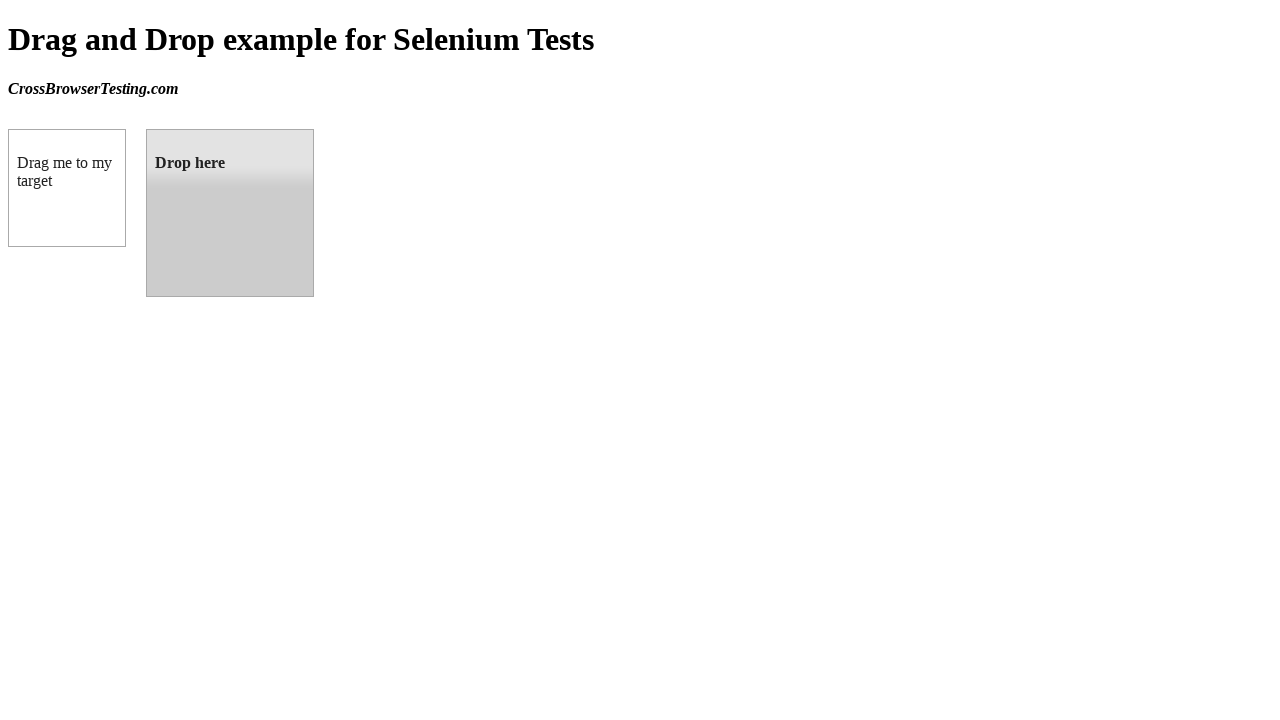

Performed drag and drop action from draggable element to target element at (230, 213)
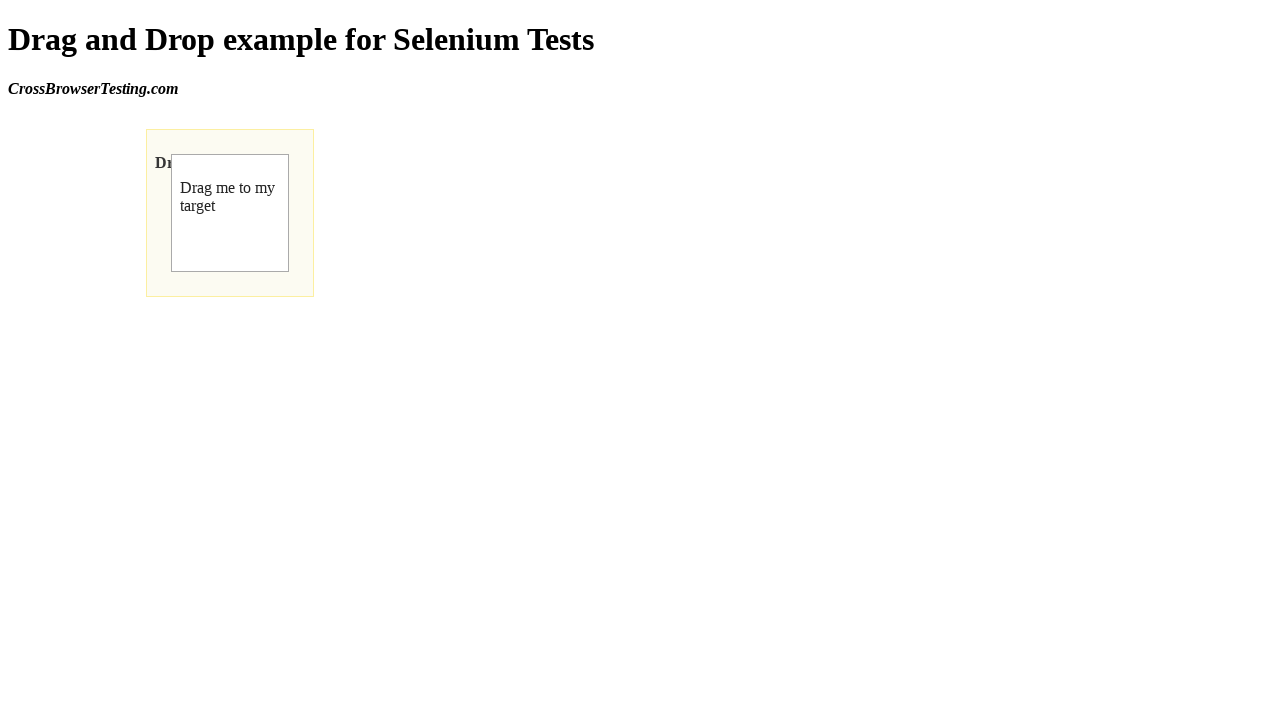

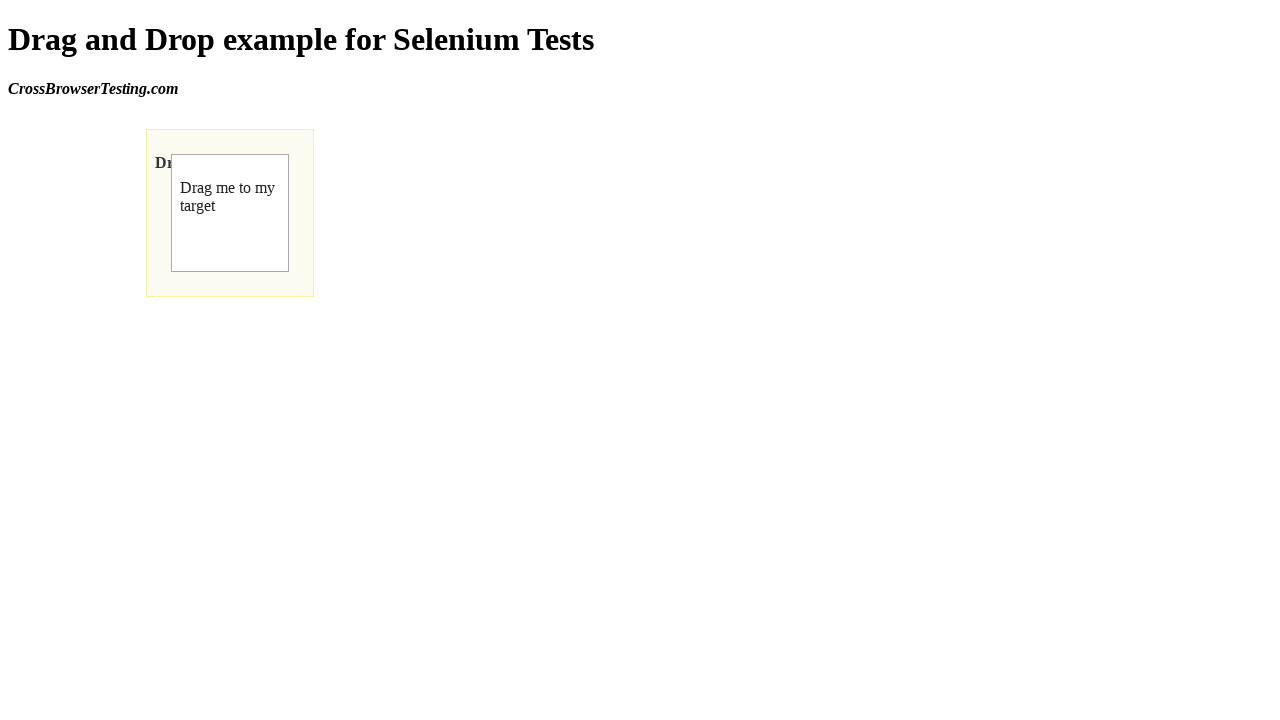